Tests homepage navigation by checking page title and clicking through navigation links (Venues, Vendors, Feed, Gallery, About) and verifying each page loads content.

Starting URL: https://wedding-bz7gqvz3x-asithalkonaras-projects.vercel.app

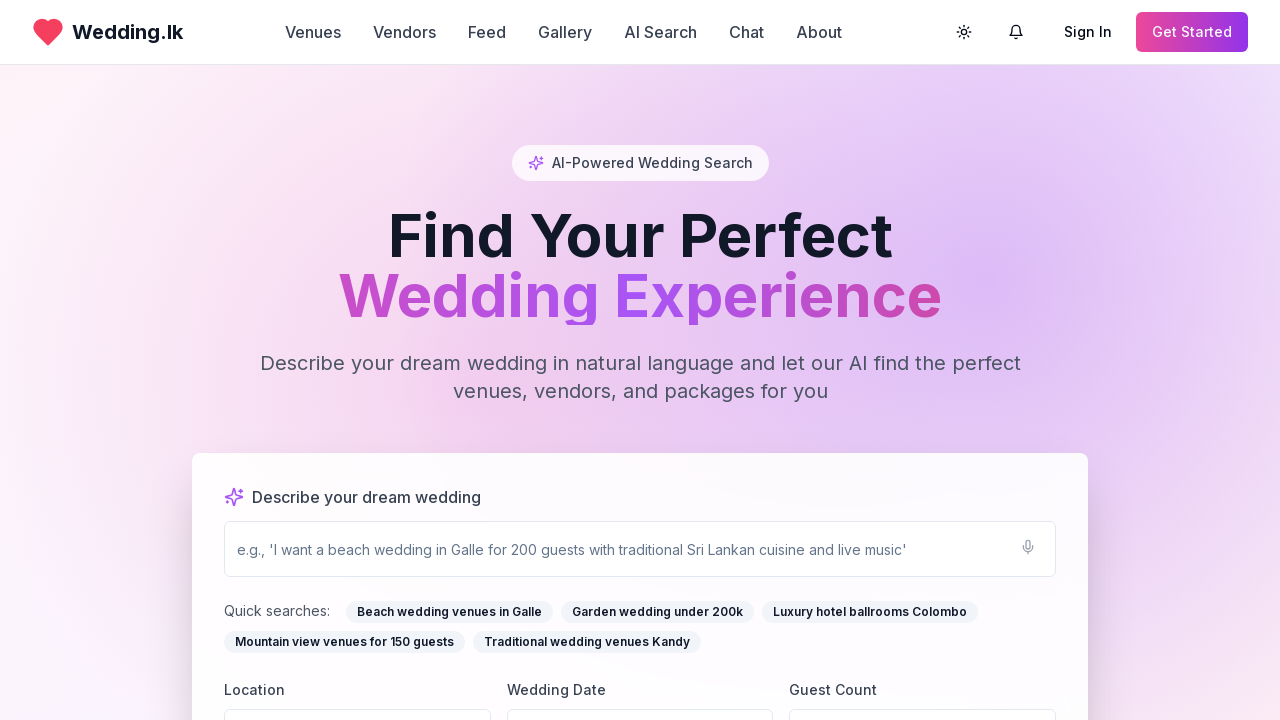

Homepage loaded and network idle
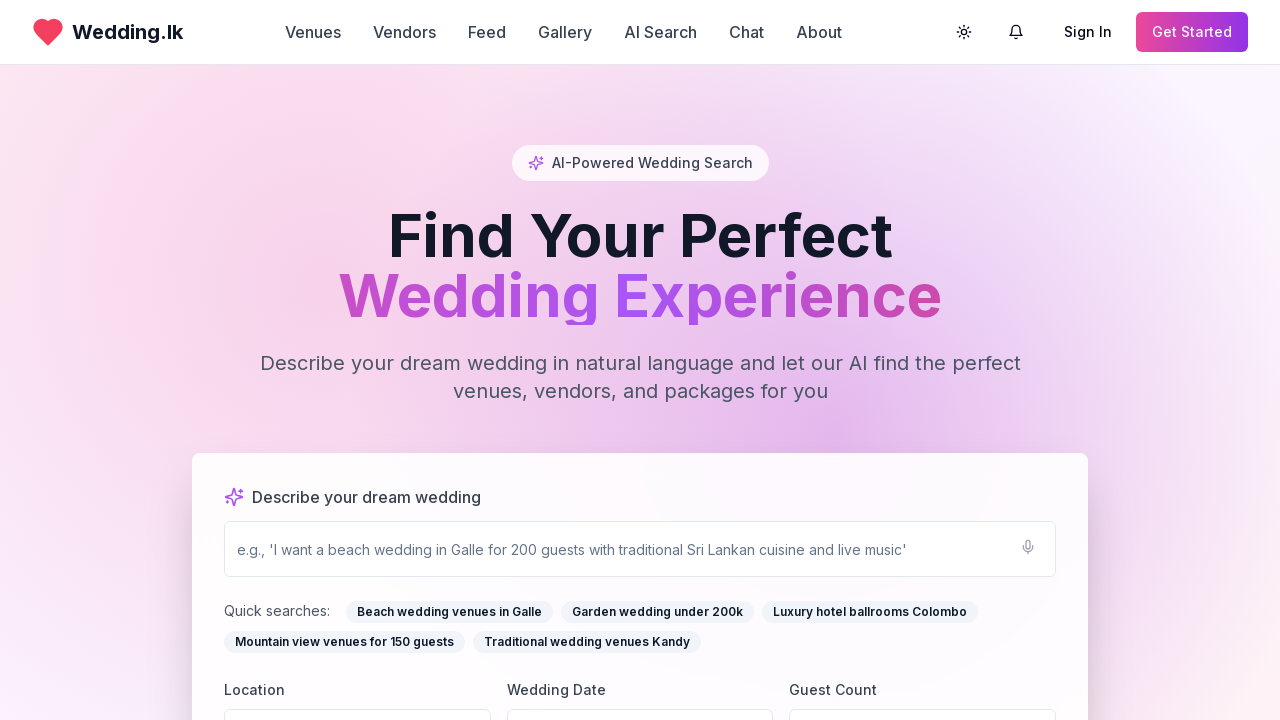

Clicked 'Venues' navigation link at (313, 32) on text=Venues
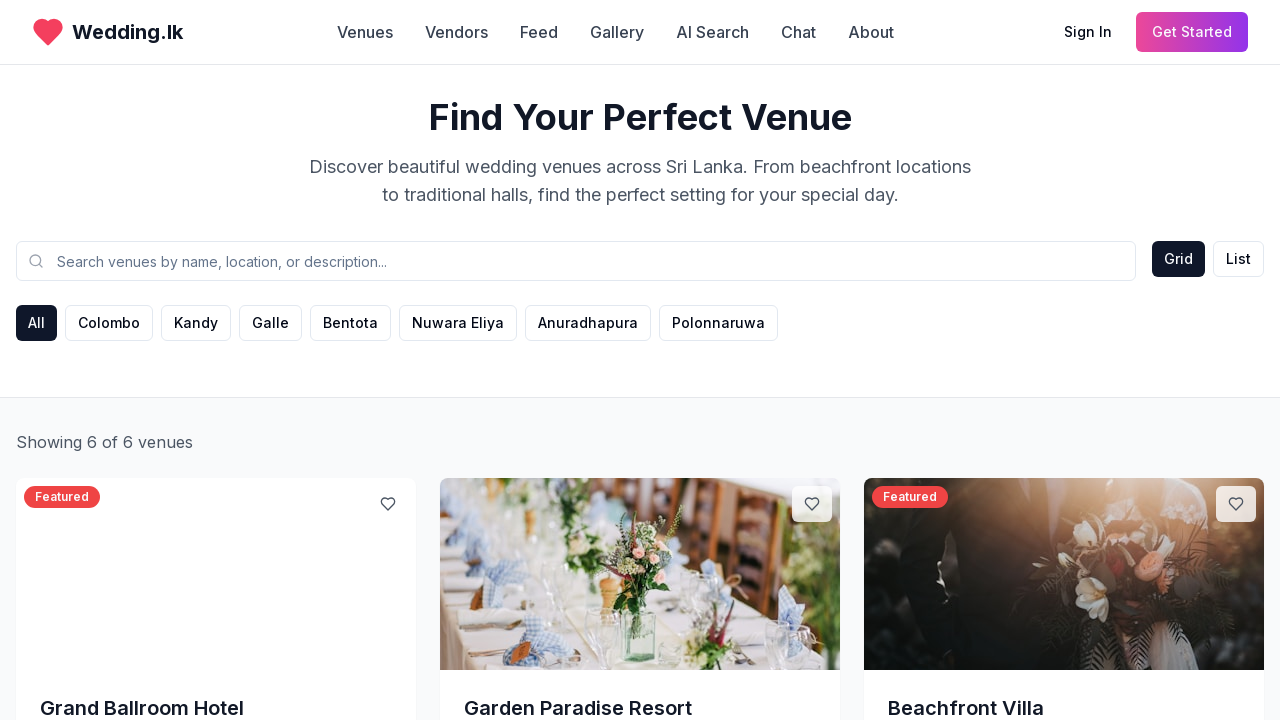

'Venues' page loaded and network idle
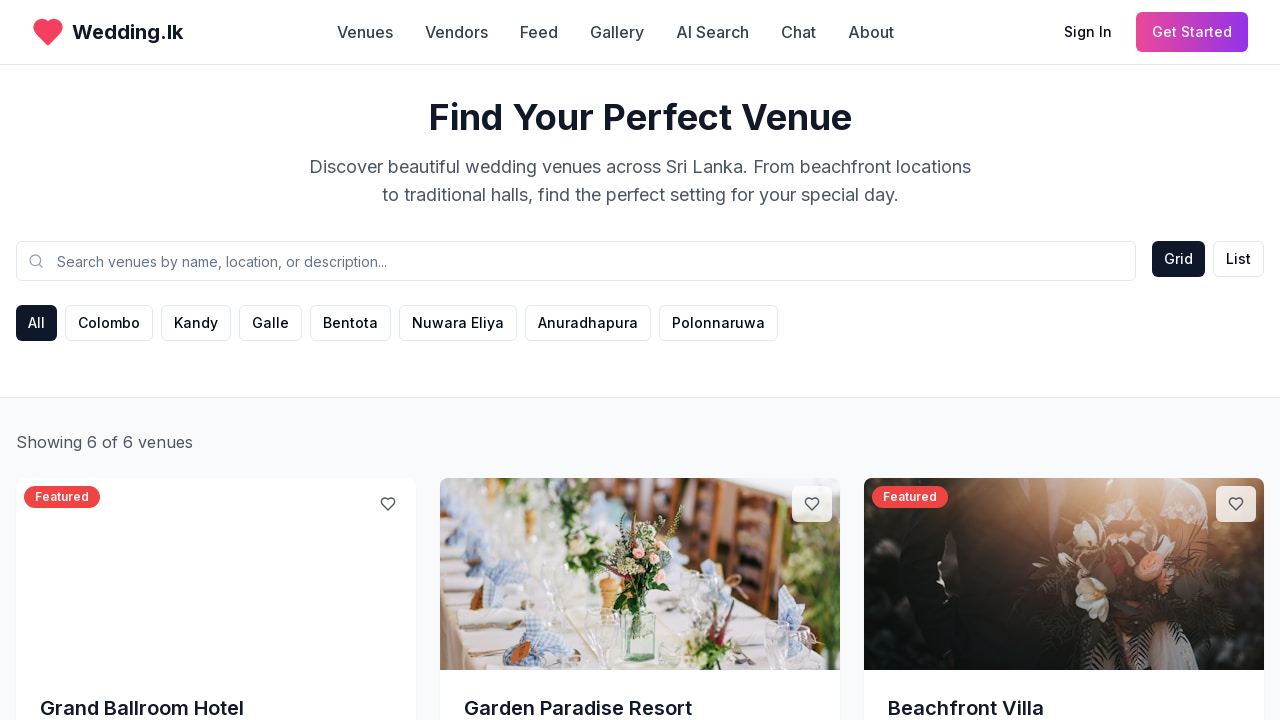

Content verified on 'Venues' page (h1, main, or .main-content found)
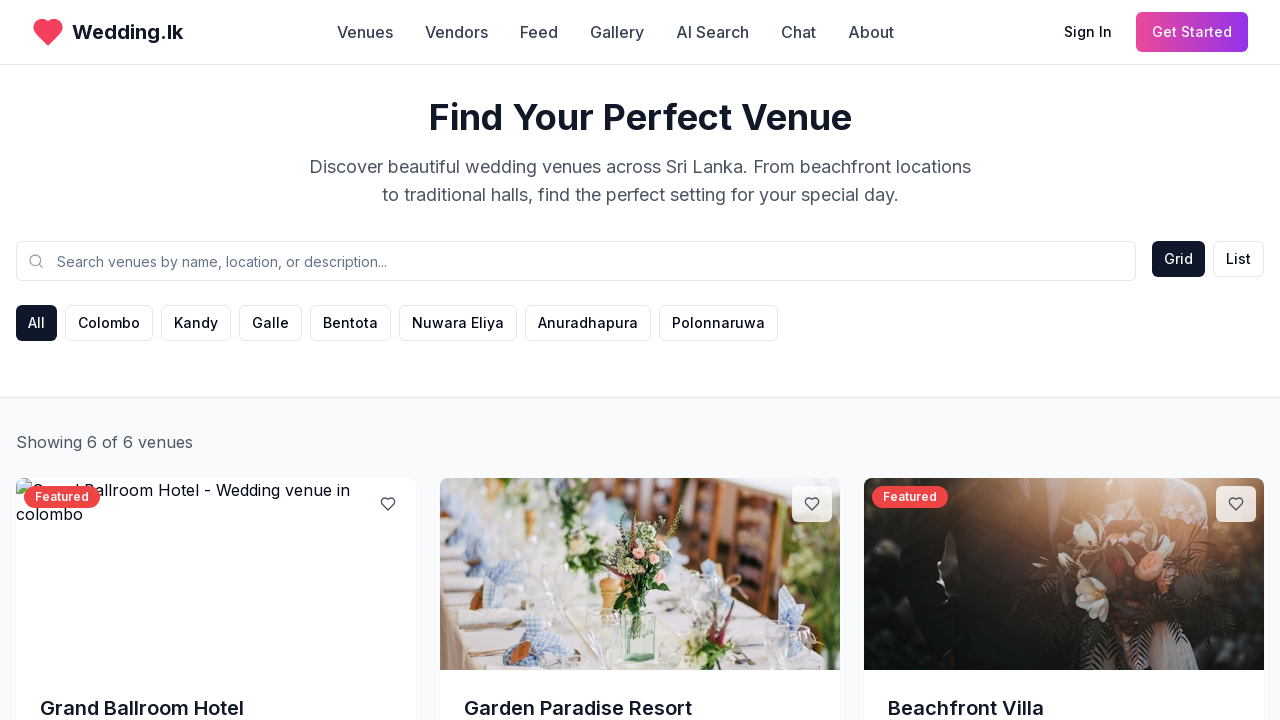

Navigated back to homepage from 'Venues'
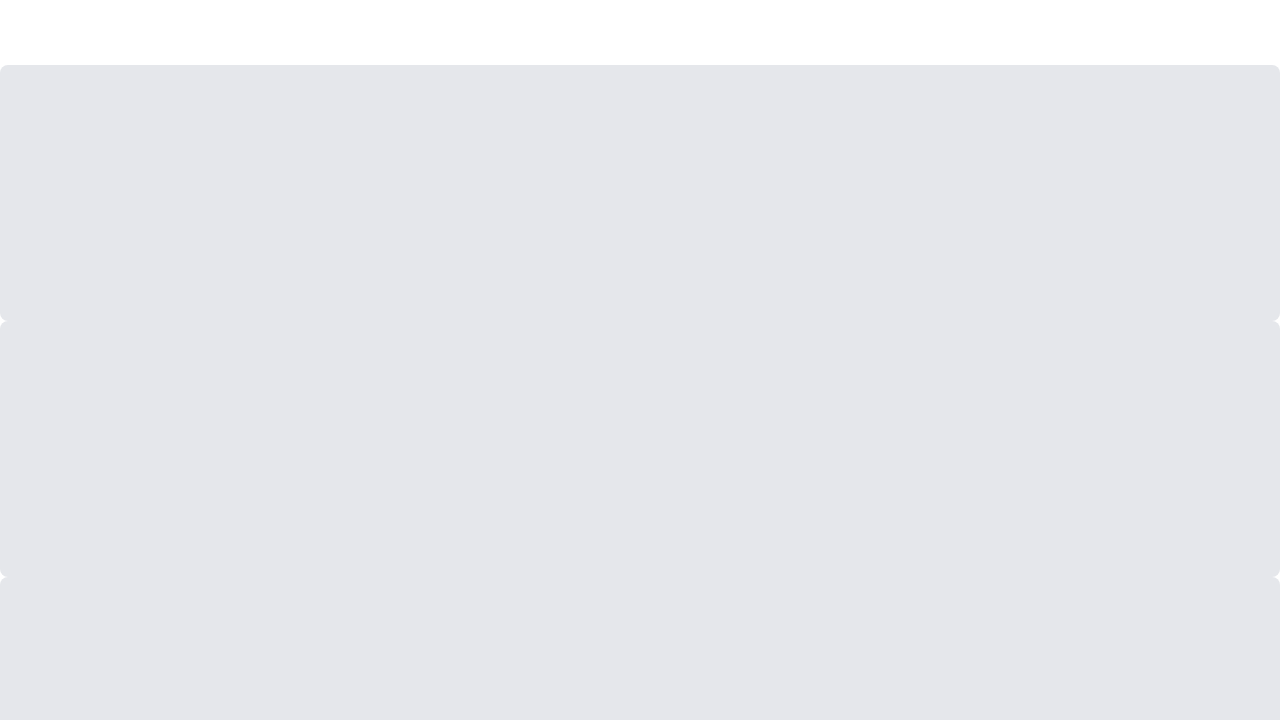

Homepage reloaded and network idle
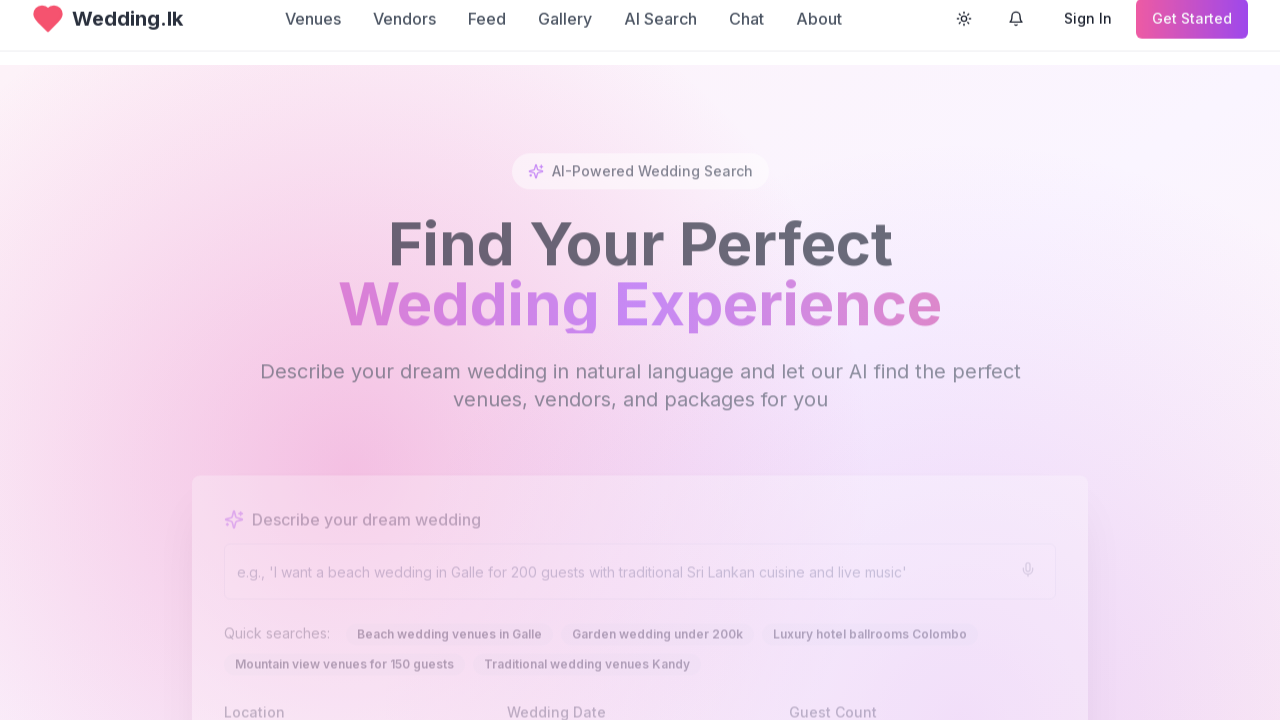

Clicked 'Vendors' navigation link at (404, 32) on text=Vendors
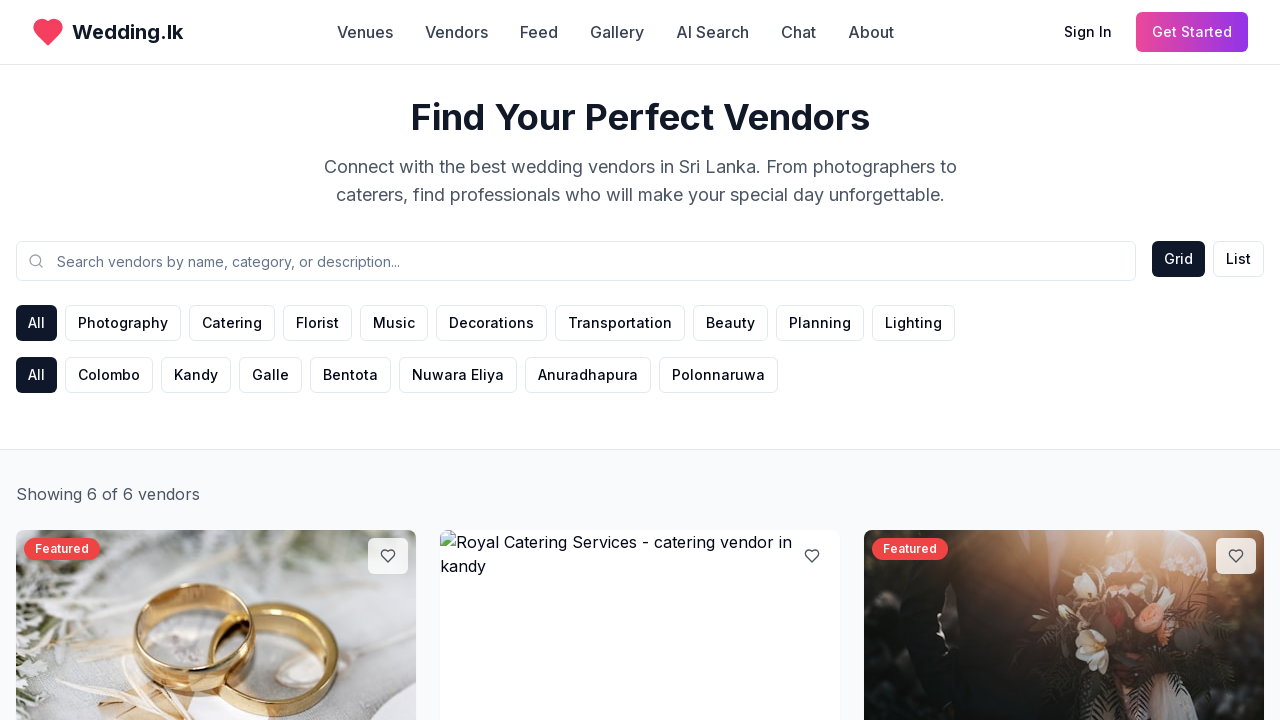

'Vendors' page loaded and network idle
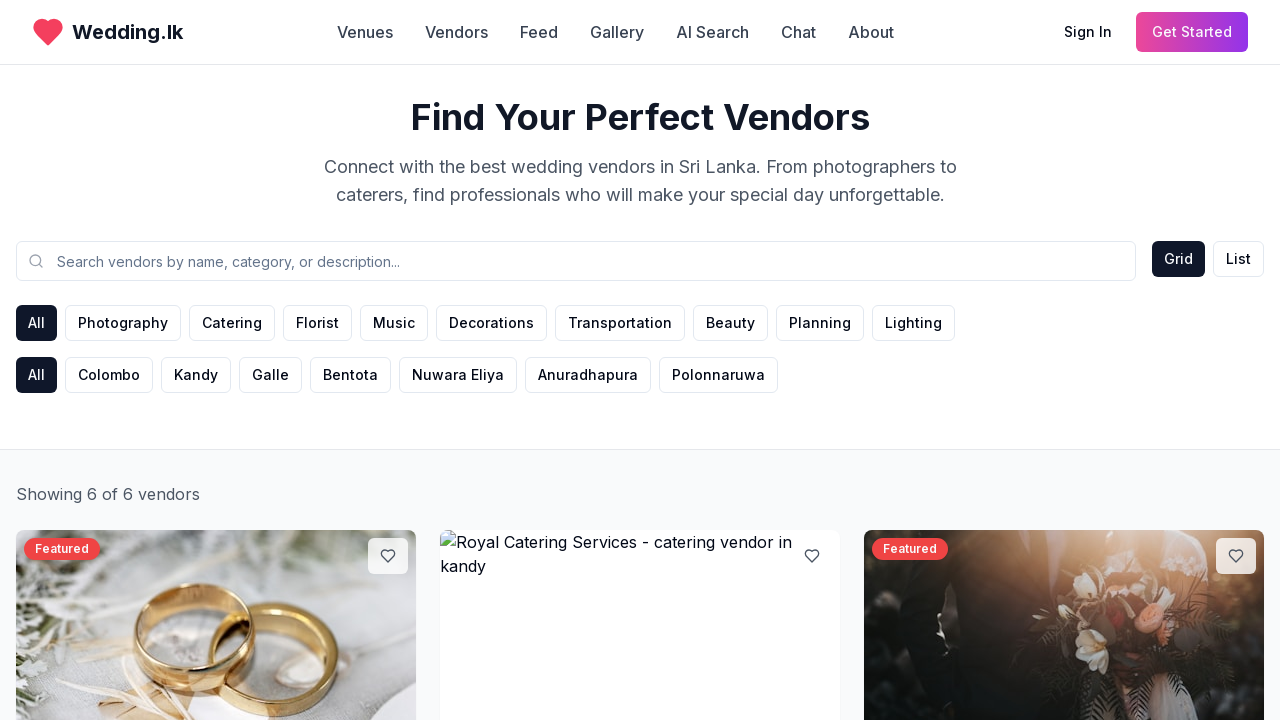

Content verified on 'Vendors' page (h1, main, or .main-content found)
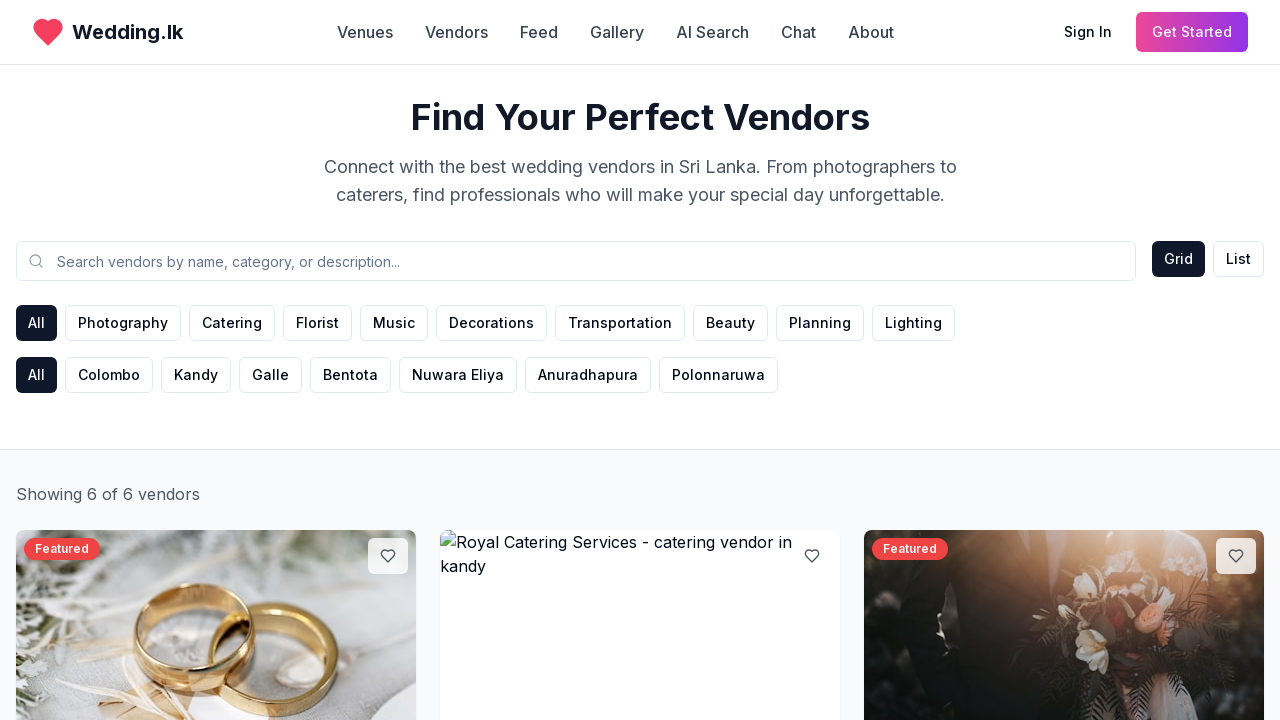

Navigated back to homepage from 'Vendors'
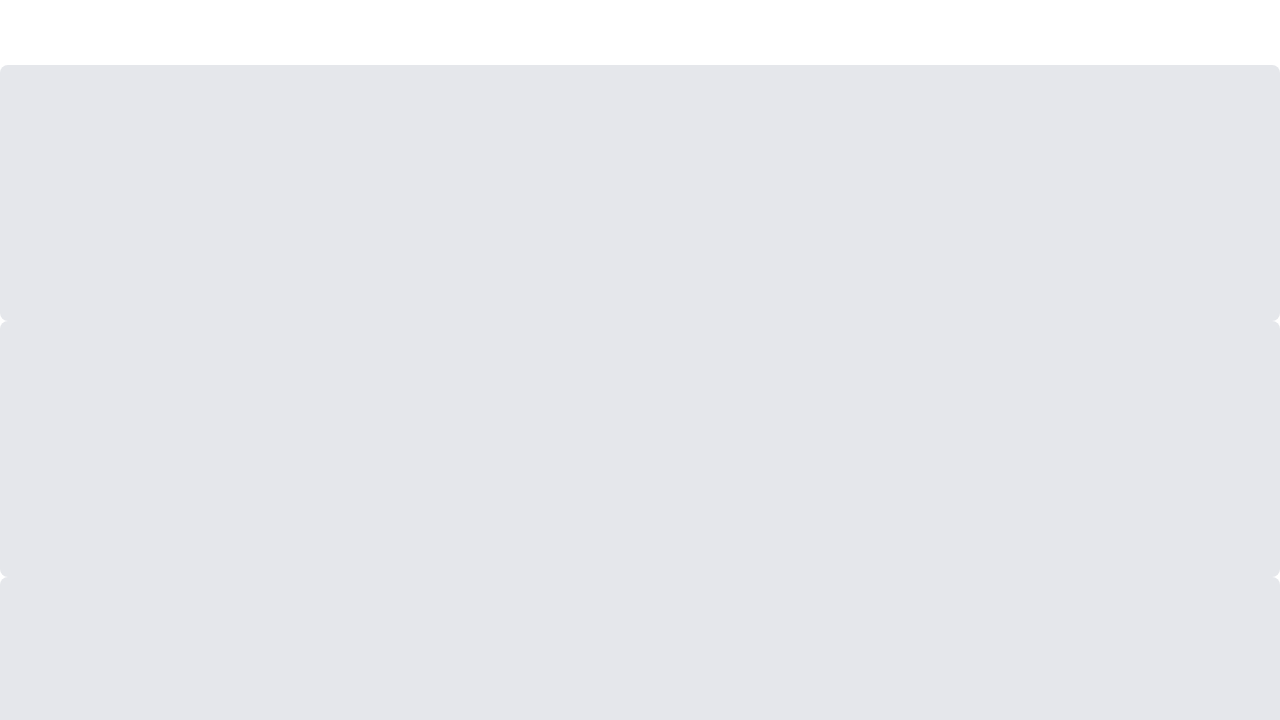

Homepage reloaded and network idle
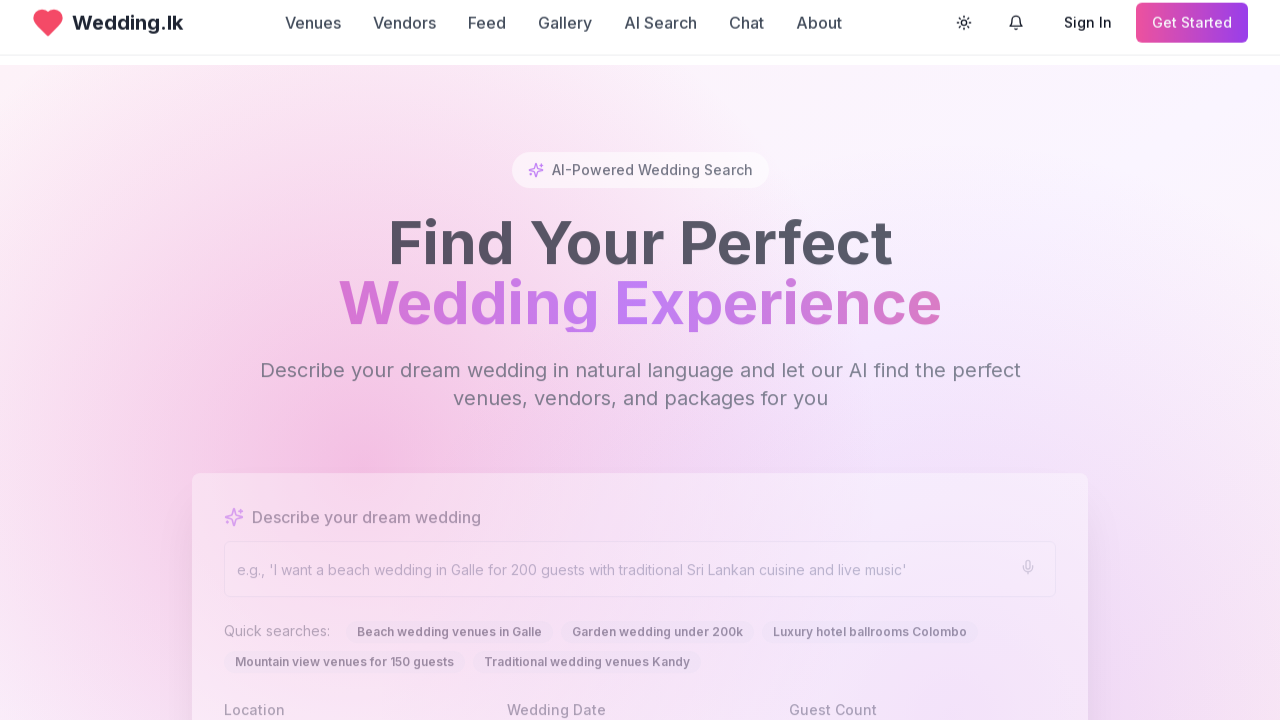

Clicked 'Feed' navigation link at (487, 32) on text=Feed
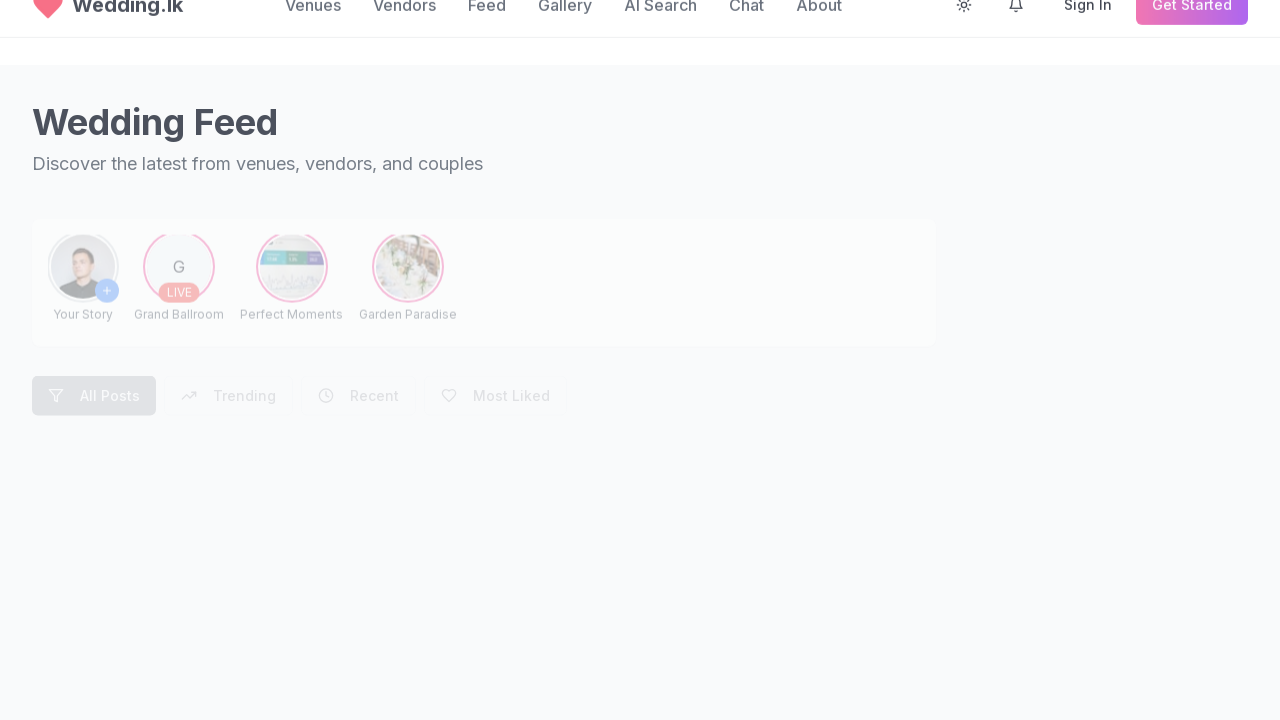

'Feed' page loaded and network idle
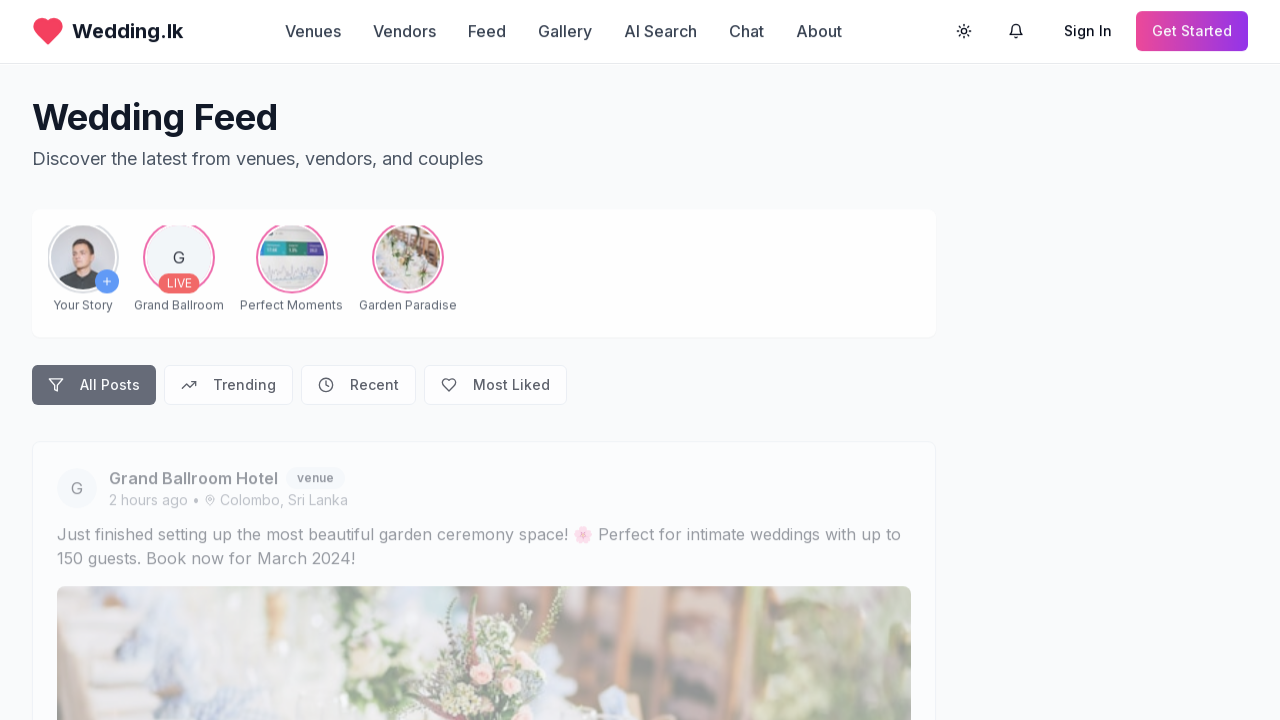

Content verified on 'Feed' page (h1, main, or .main-content found)
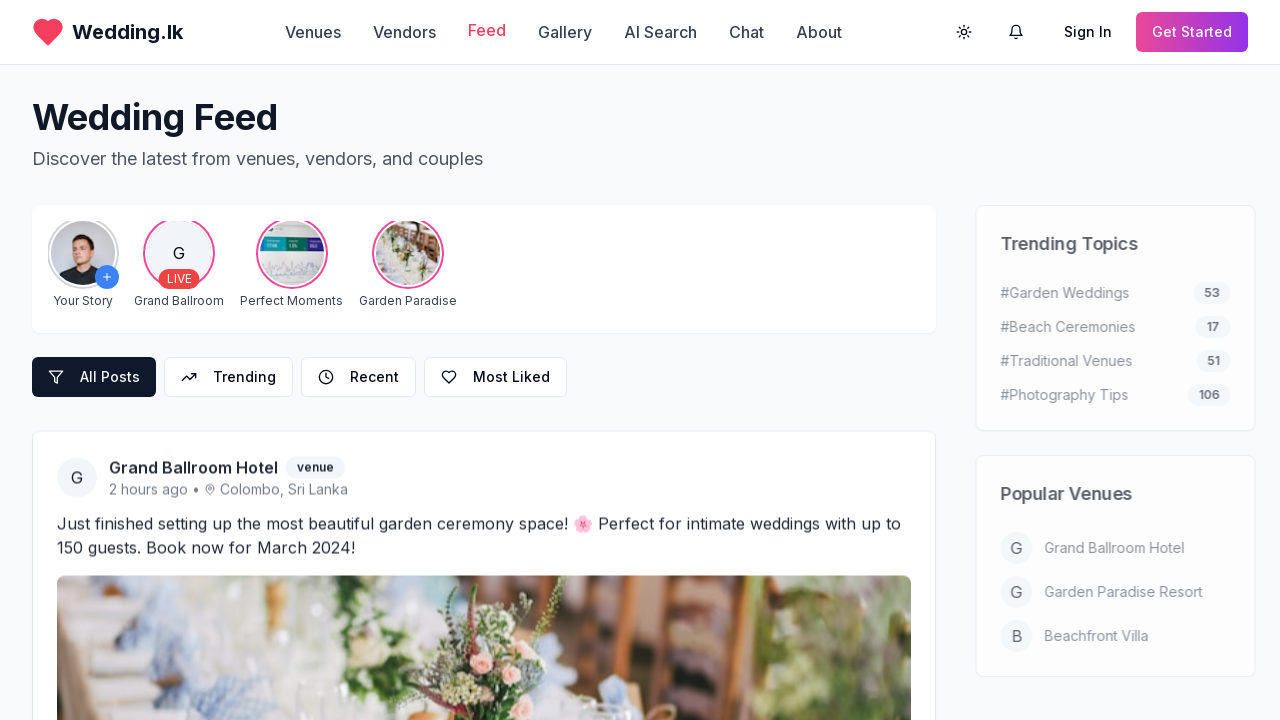

Navigated back to homepage from 'Feed'
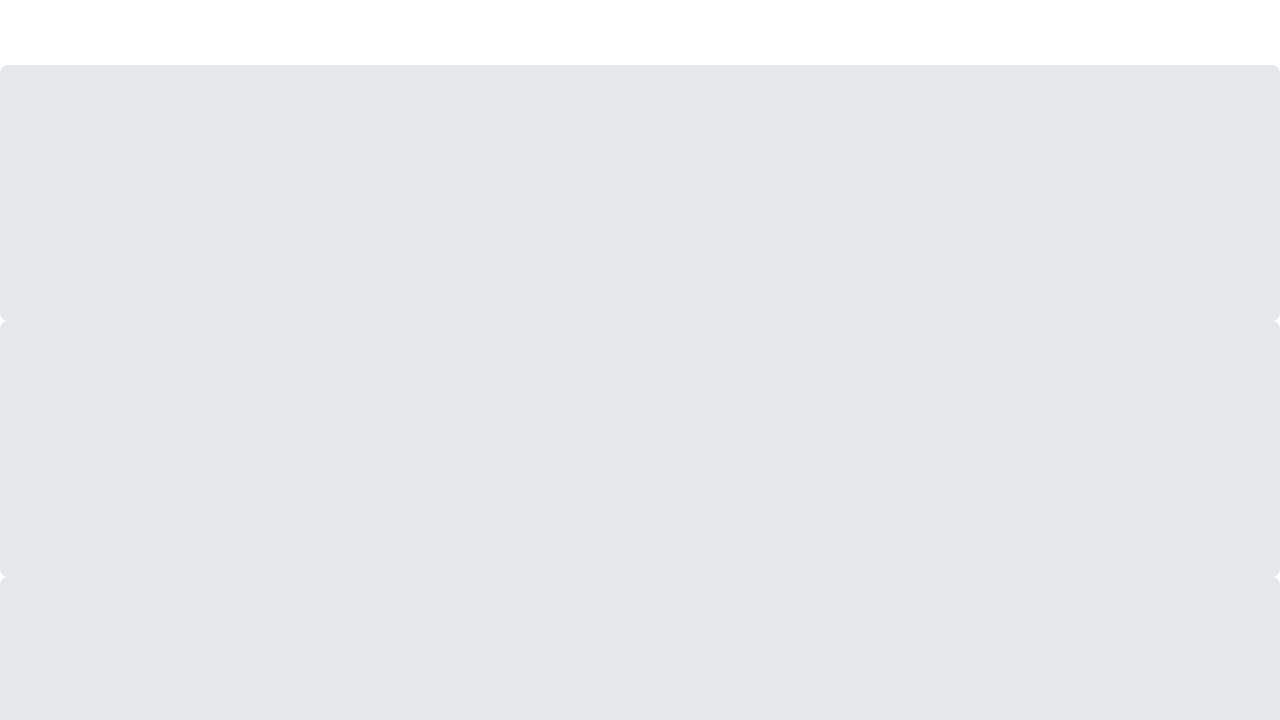

Homepage reloaded and network idle
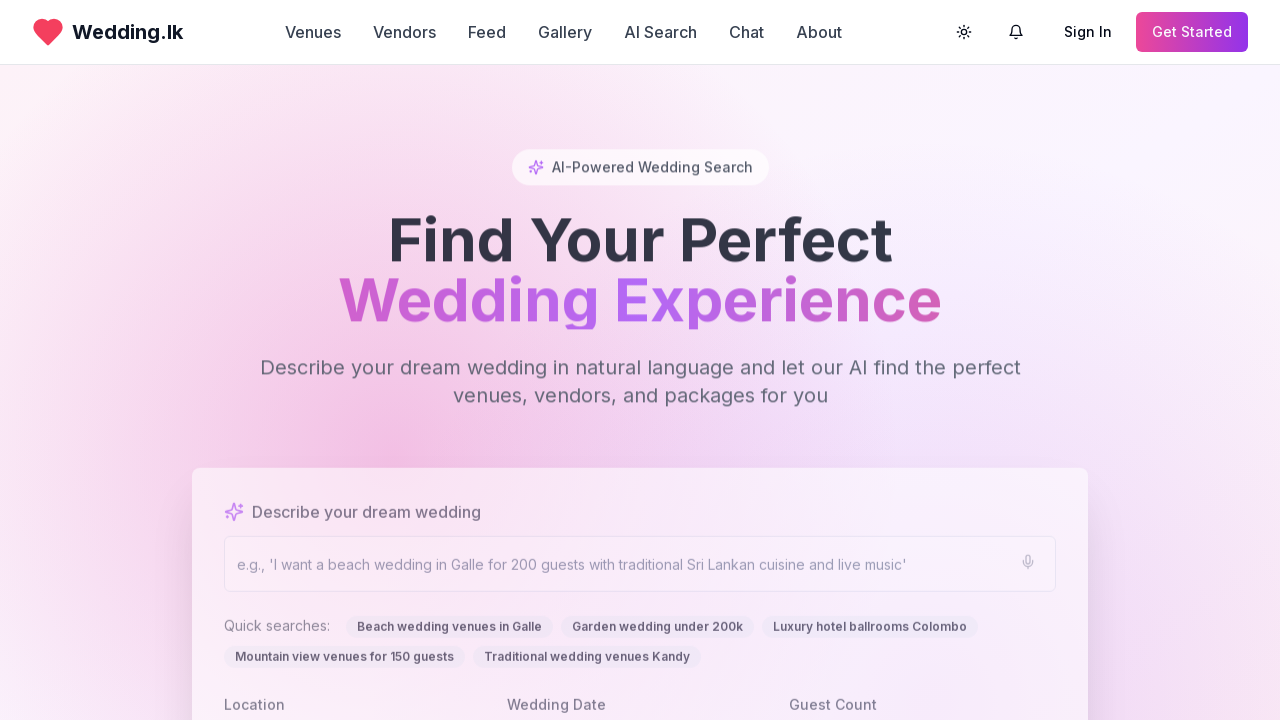

Clicked 'Gallery' navigation link at (565, 32) on text=Gallery
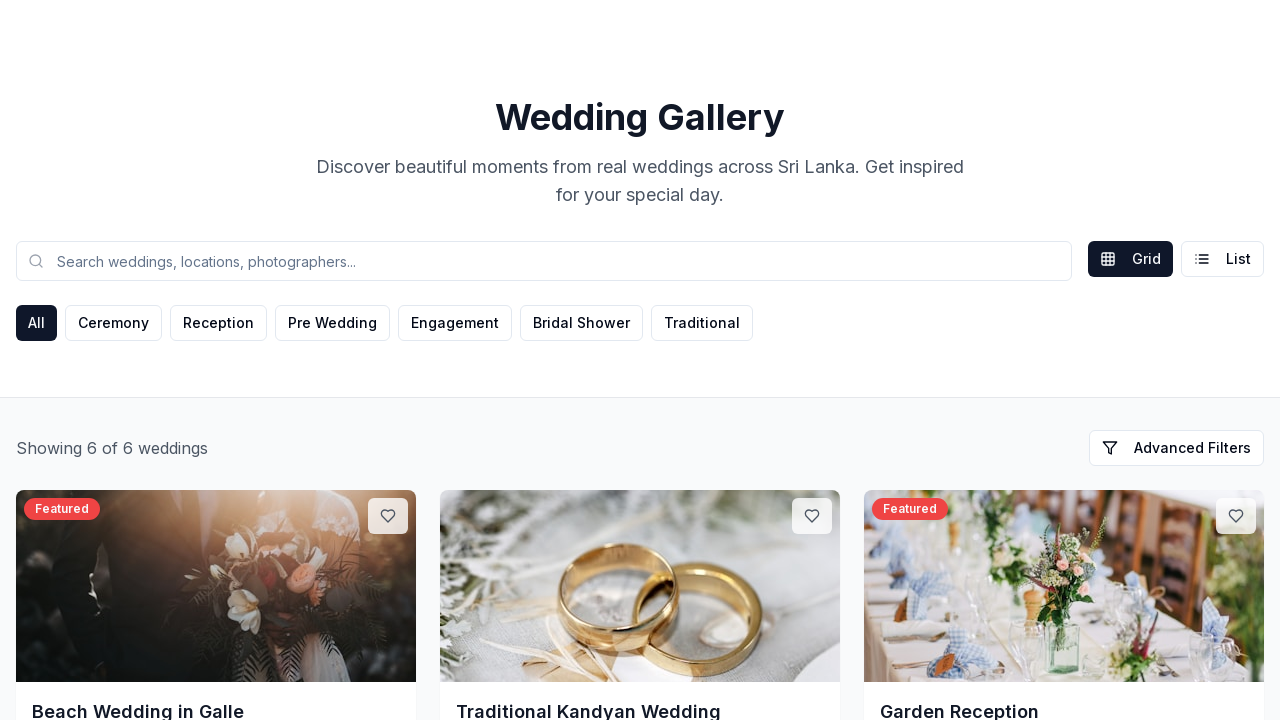

'Gallery' page loaded and network idle
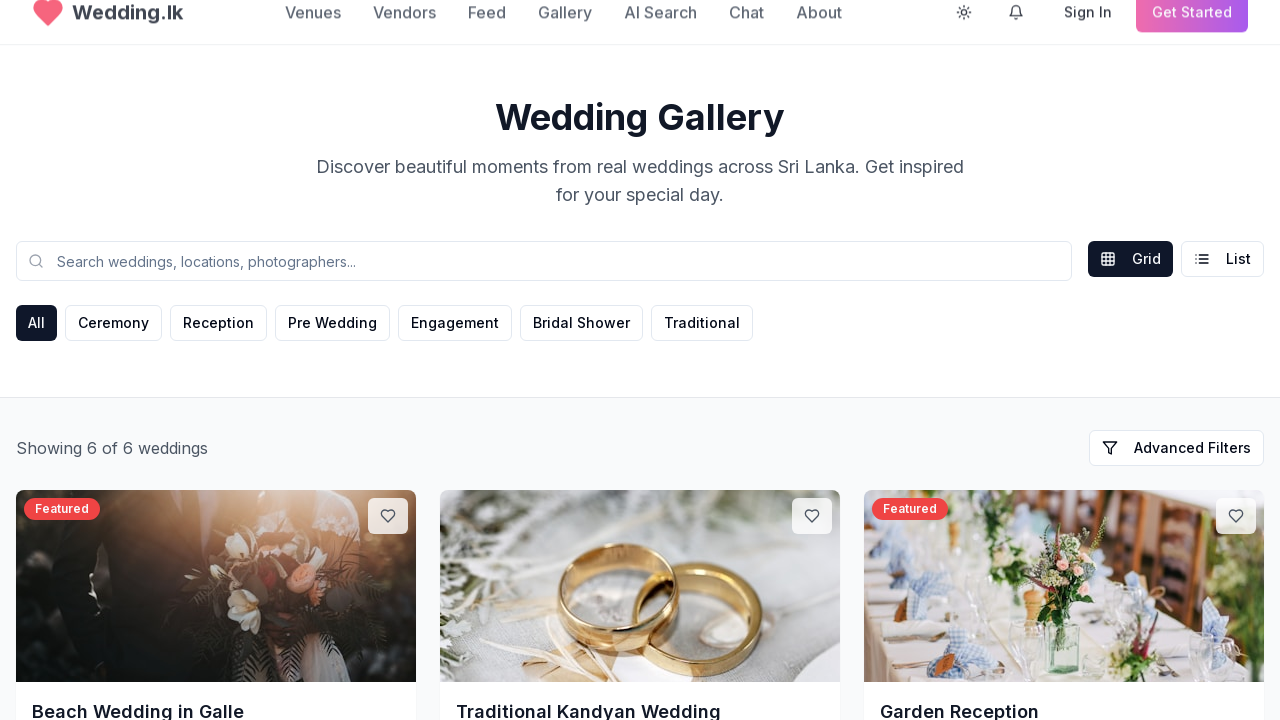

Content verified on 'Gallery' page (h1, main, or .main-content found)
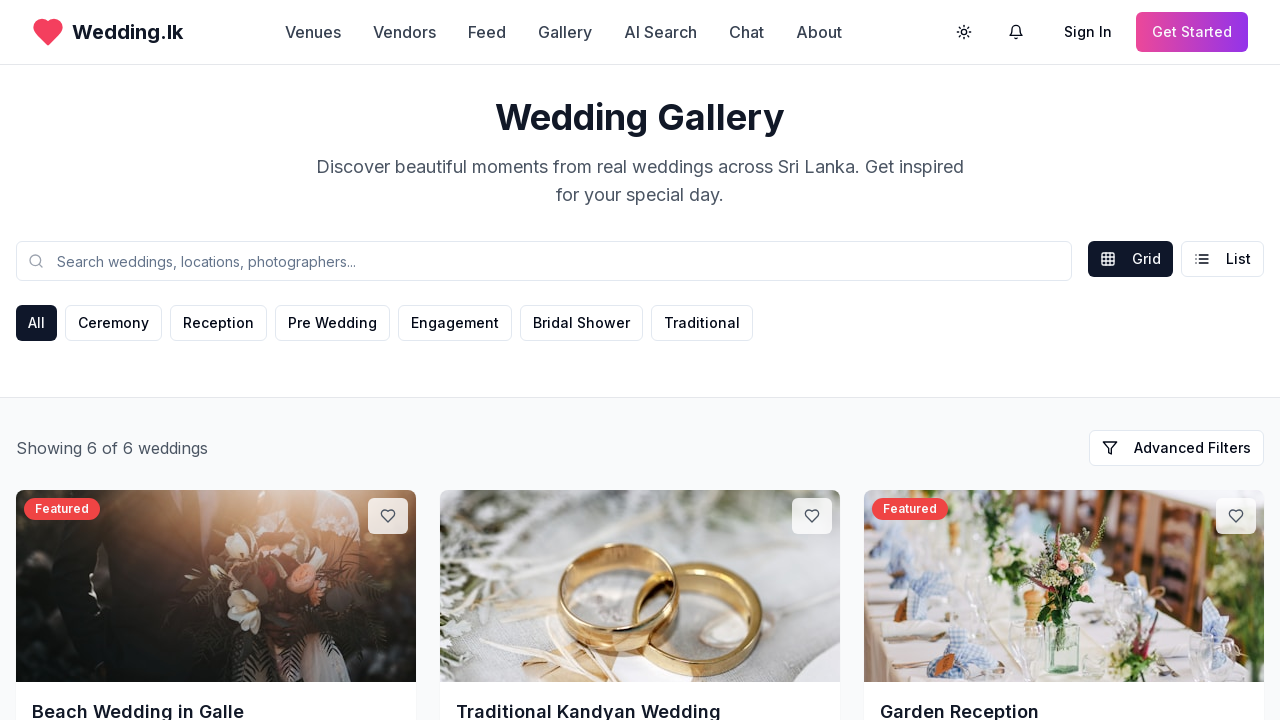

Navigated back to homepage from 'Gallery'
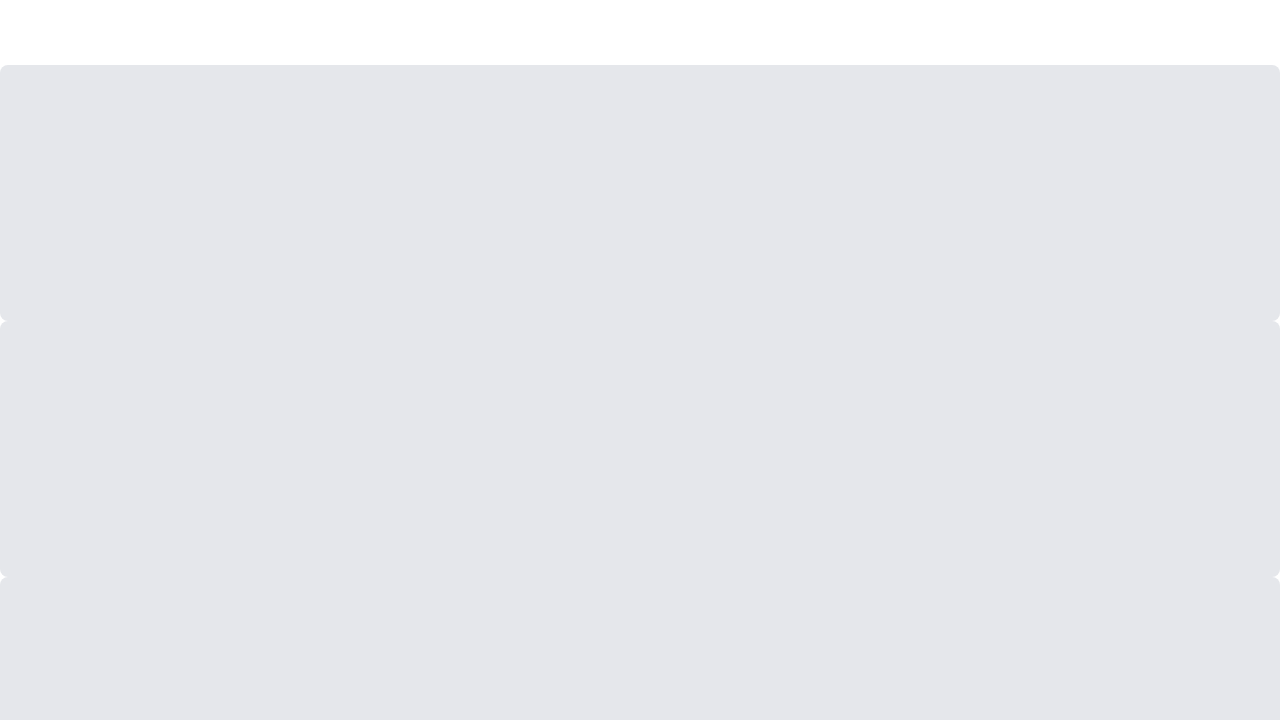

Homepage reloaded and network idle
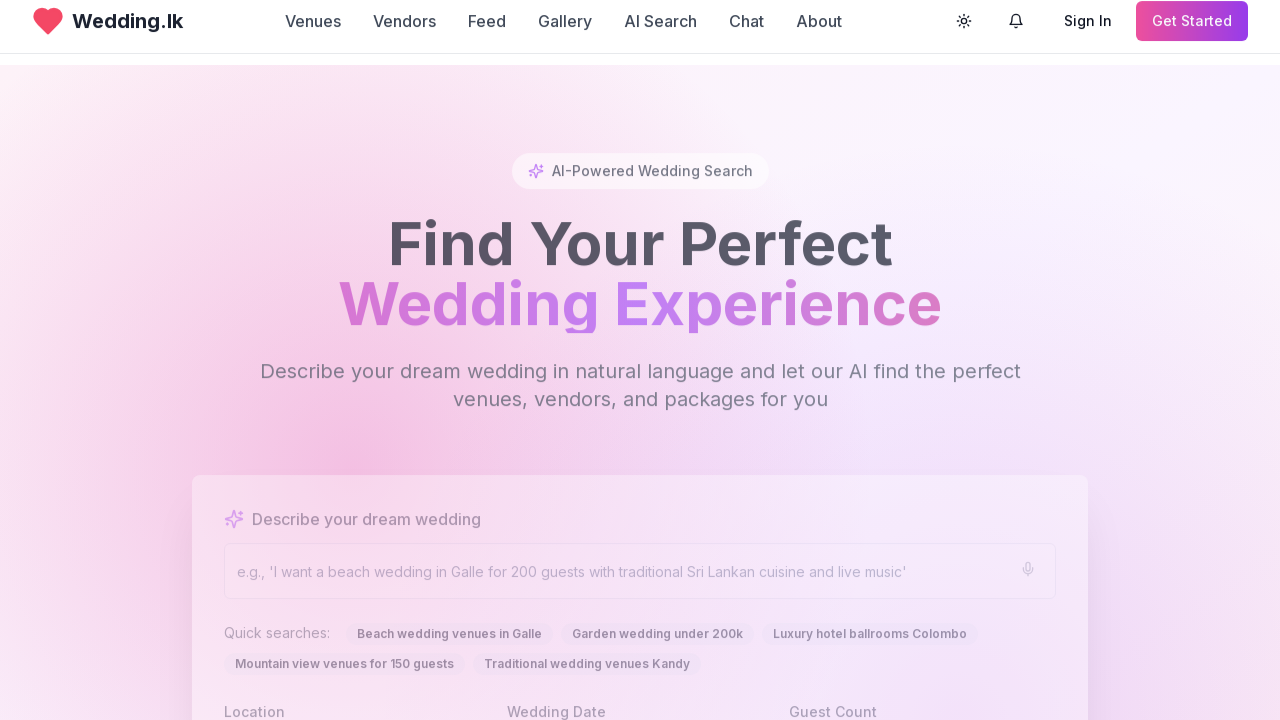

Clicked 'About' navigation link at (819, 32) on text=About
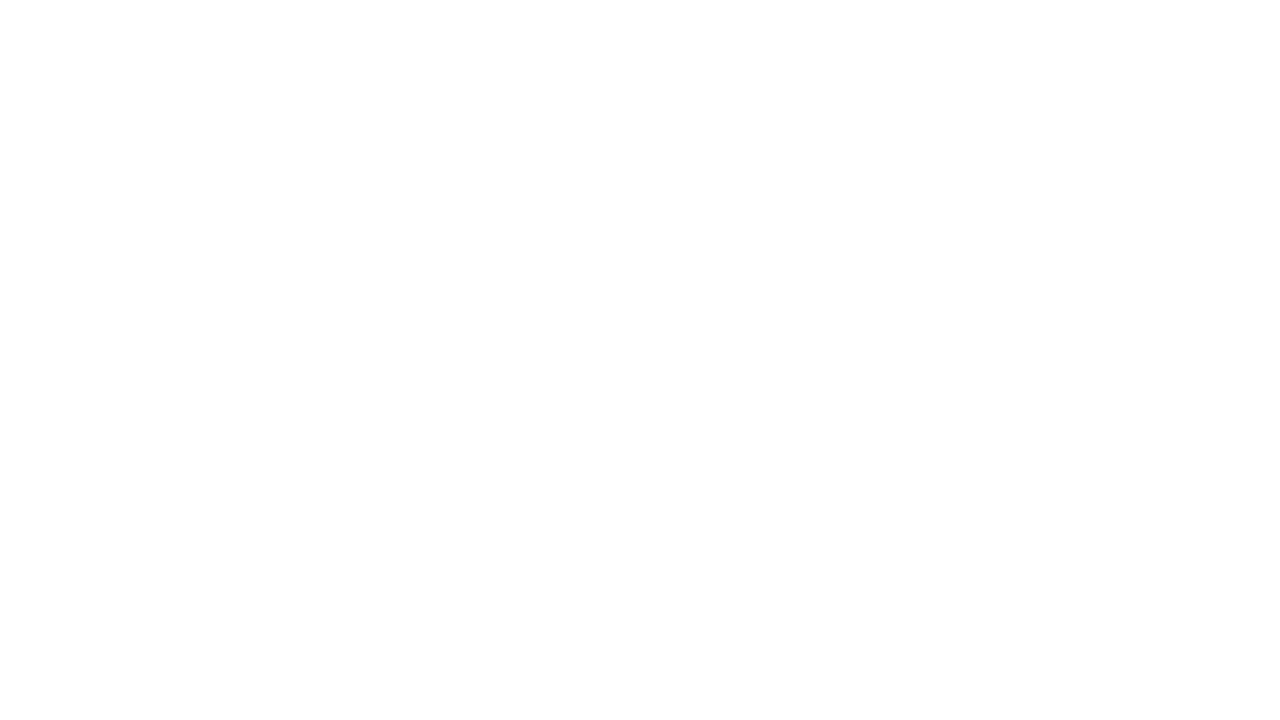

'About' page loaded and network idle
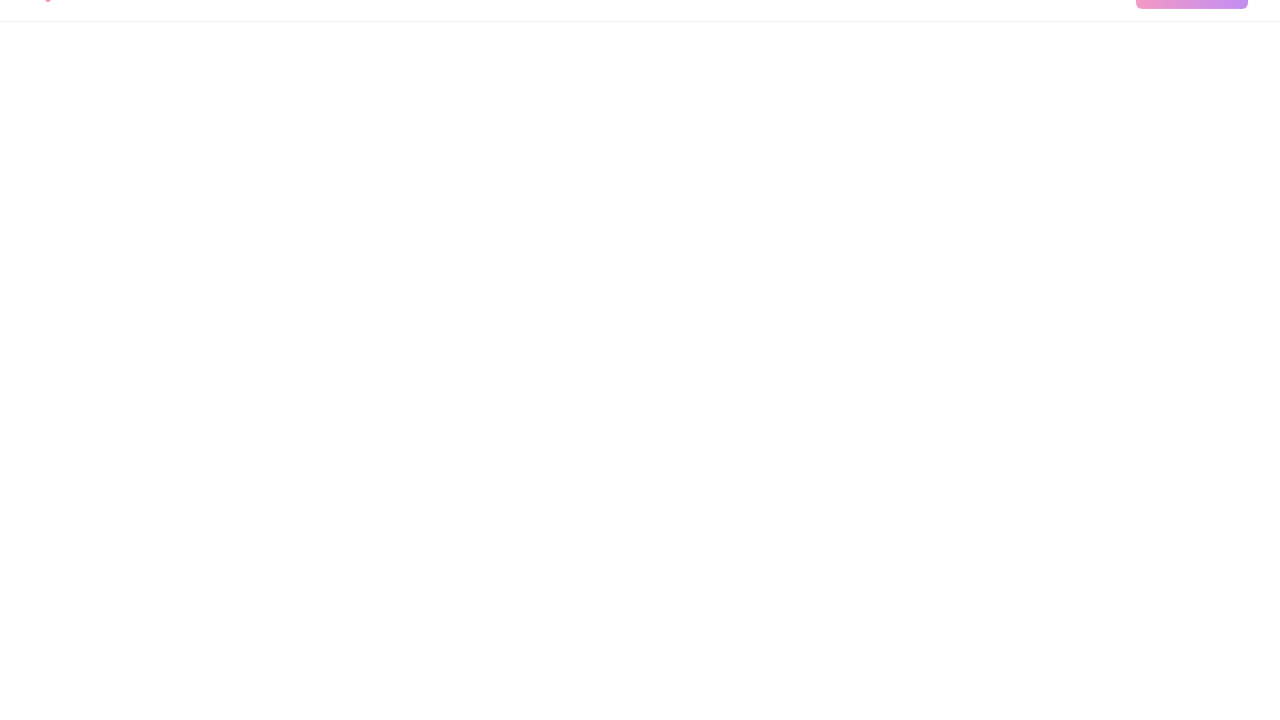

Content verified on 'About' page (h1, main, or .main-content found)
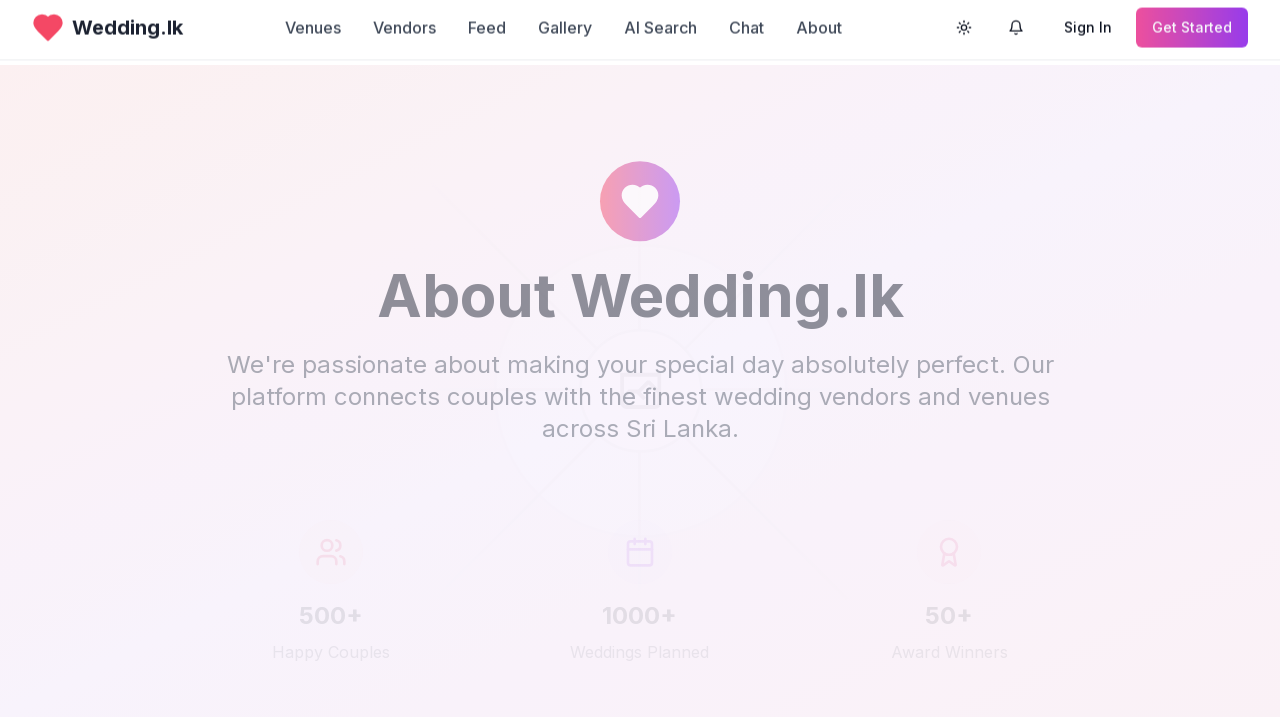

Navigated back to homepage from 'About'
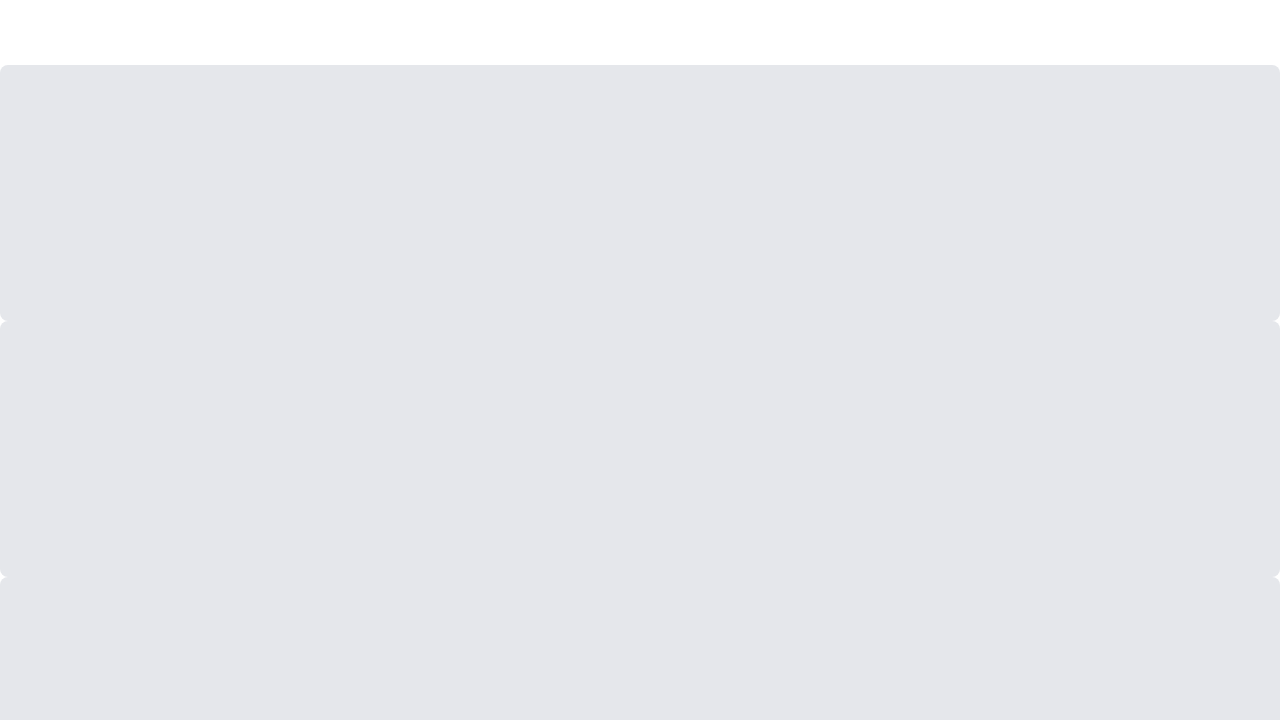

Homepage reloaded and network idle
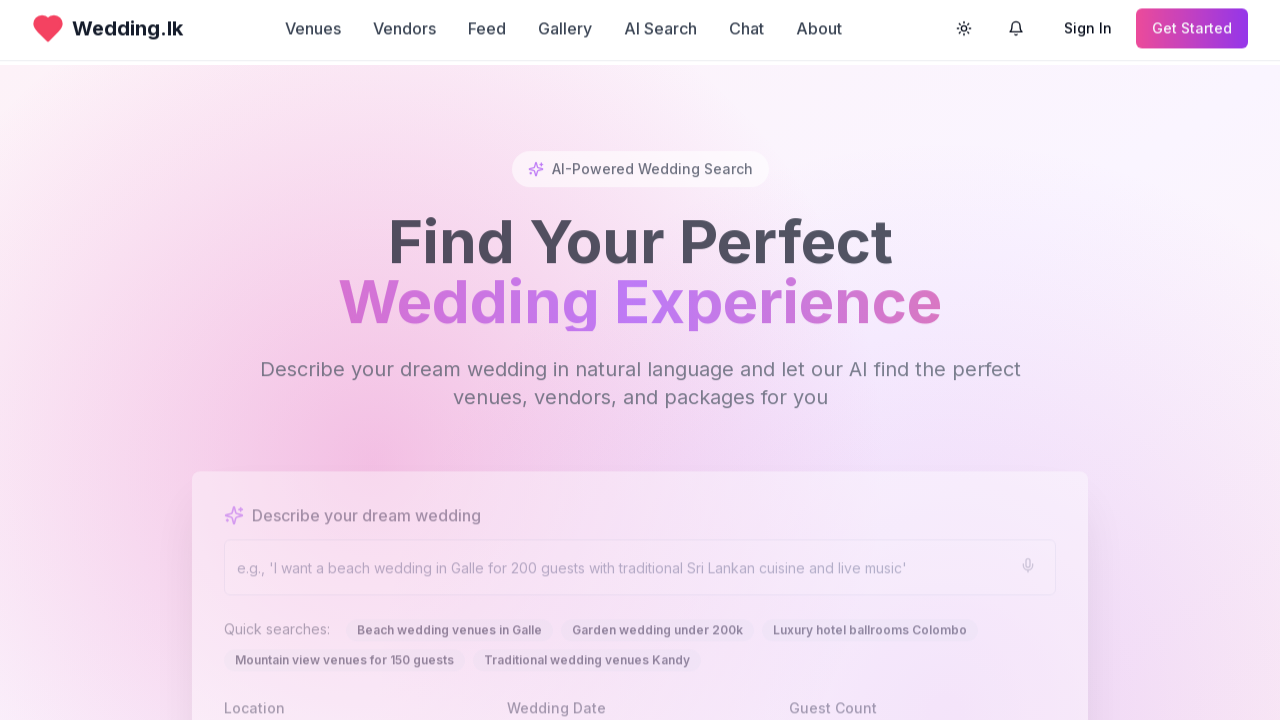

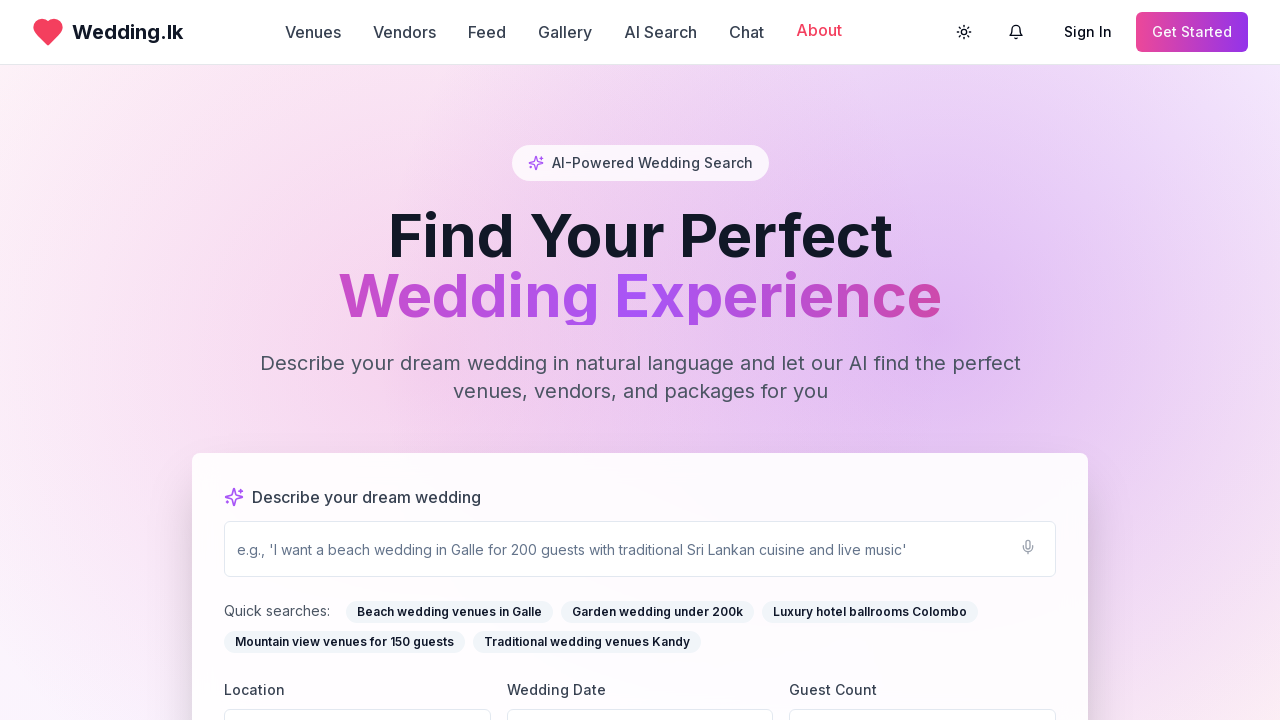